Tests that clicking the register button with all fields empty displays a validation error below the username field

Starting URL: https://dsportalapp.herokuapp.com/register

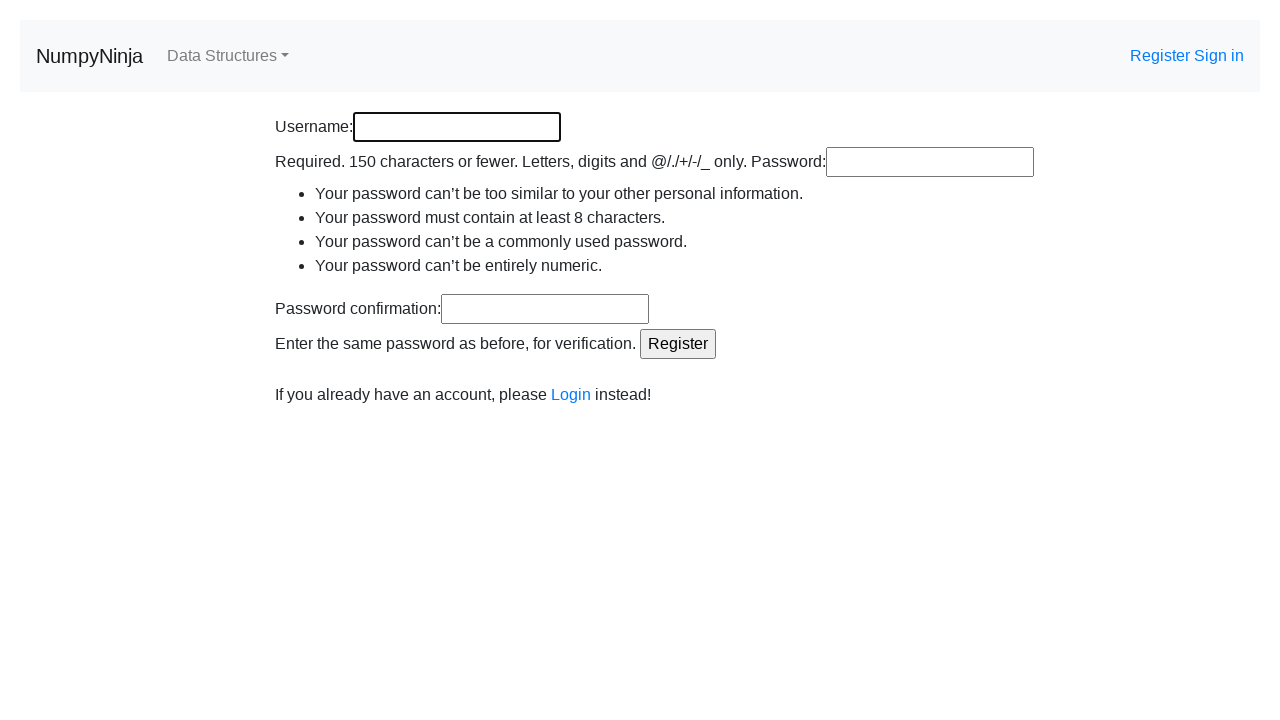

Navigated to registration page
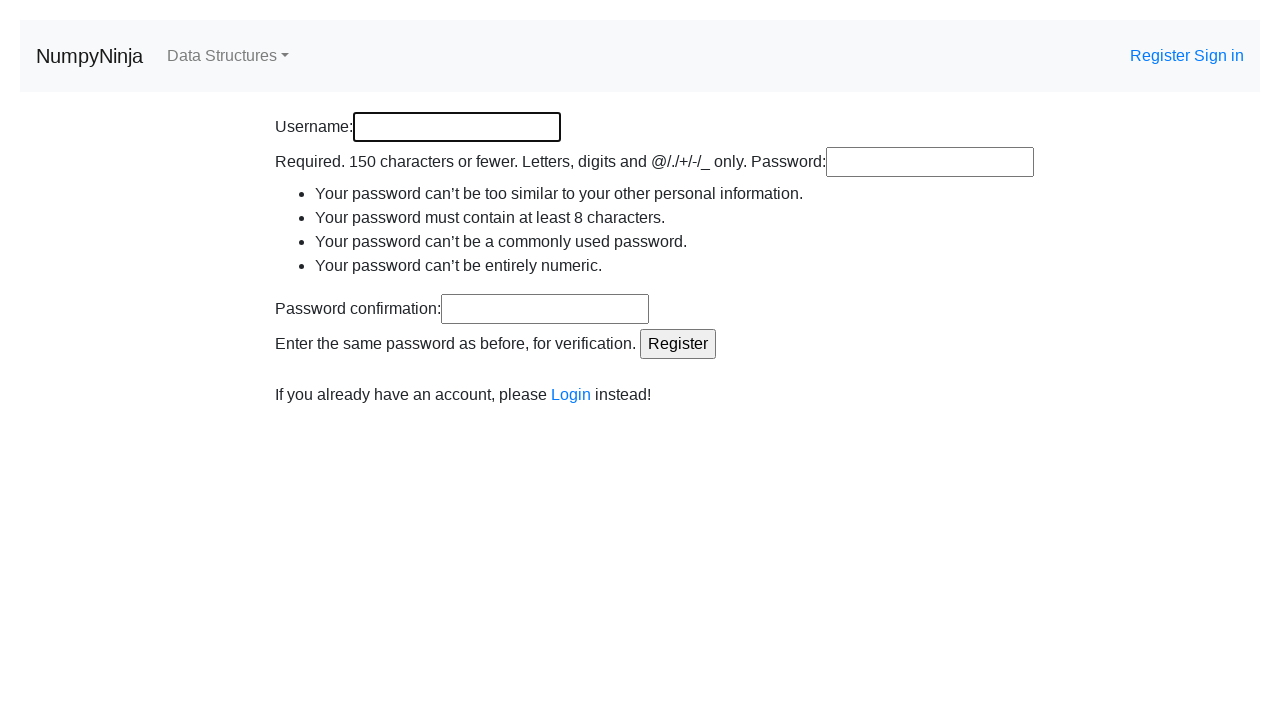

Clicked register button with all fields empty at (678, 344) on xpath=//html/body/div[2]/div/div[2]/form/input[5]
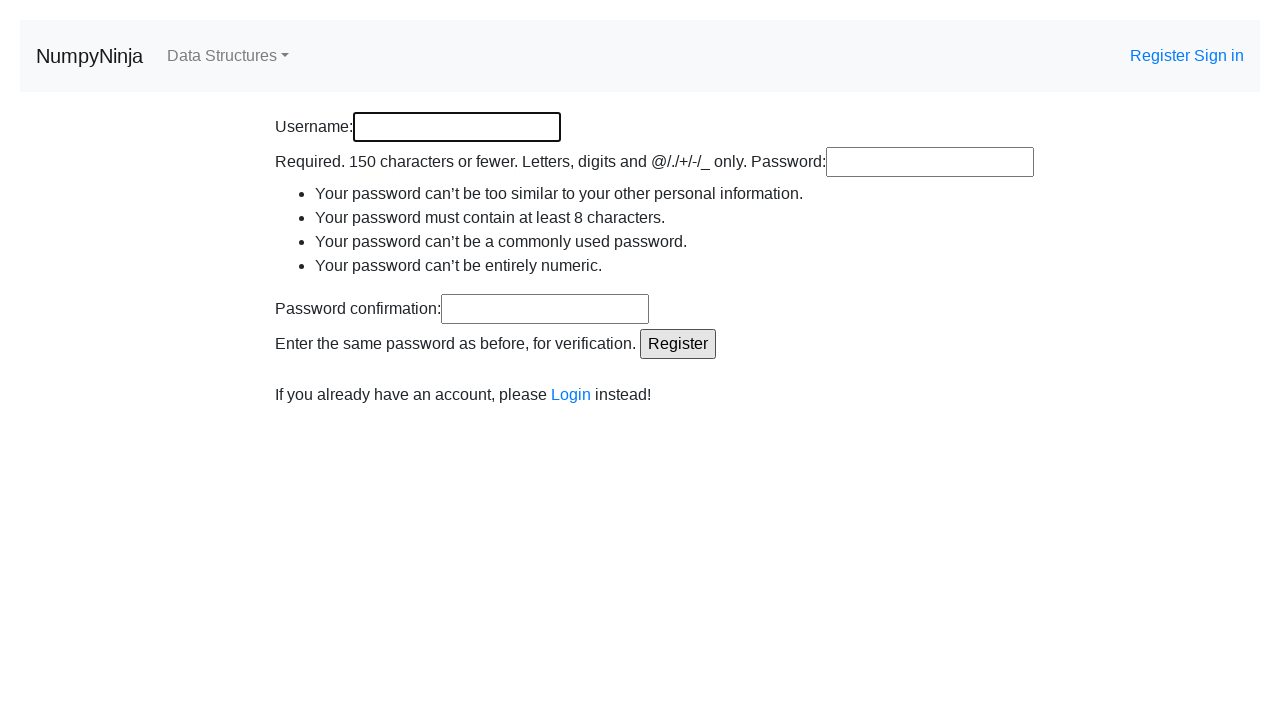

Verified username field validation message appeared
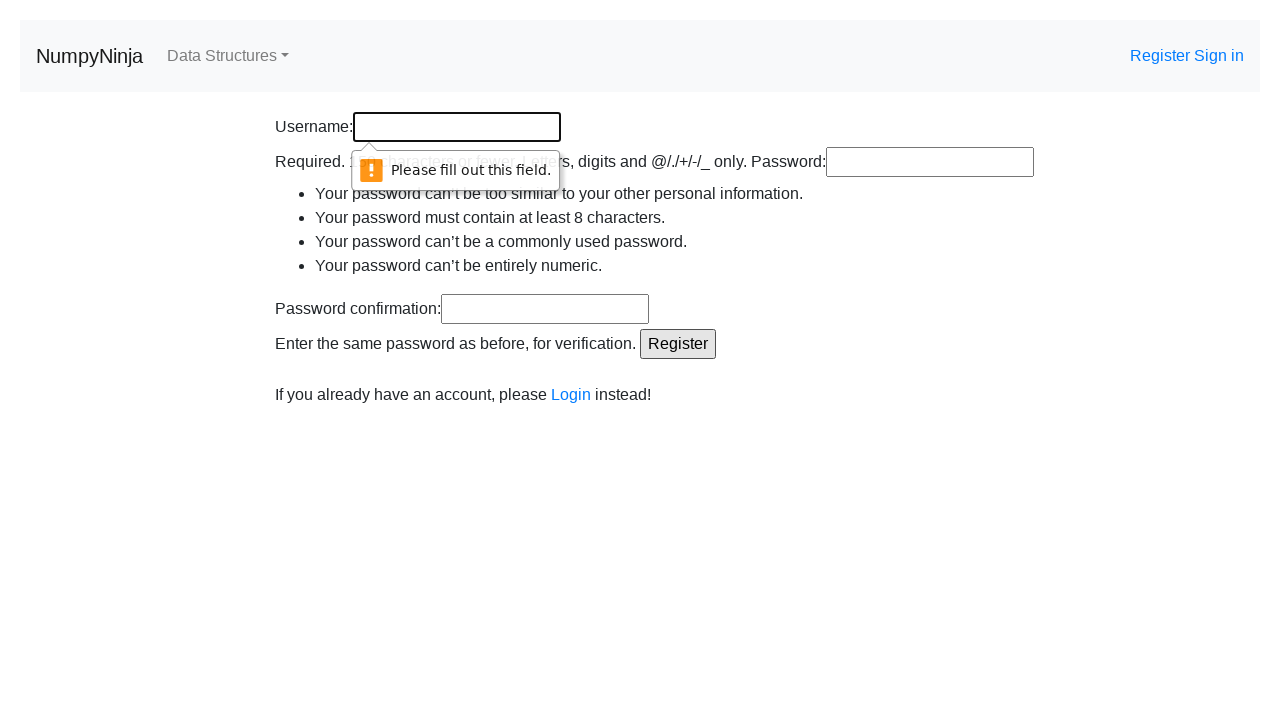

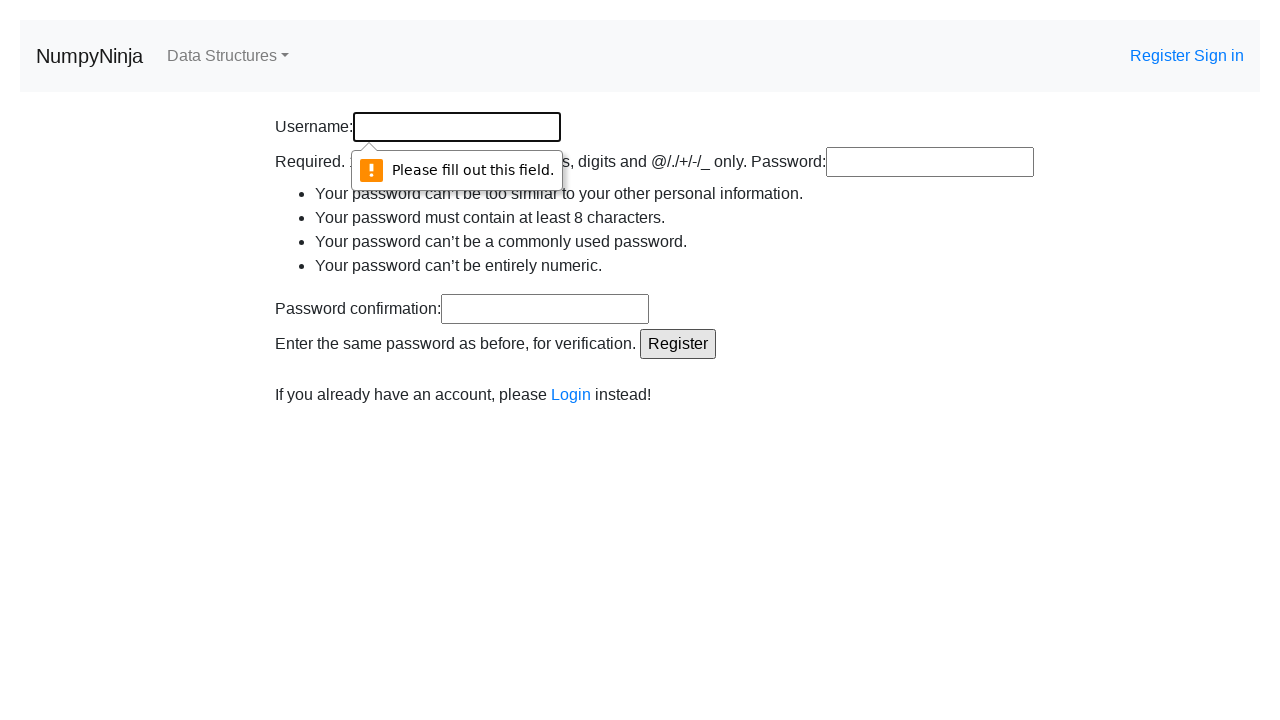